Tests multiple item selection in a custom dropdown by selecting different combinations of months

Starting URL: http://multiple-select.wenzhixin.net.cn/templates/template.html?v=189&url=basic.html

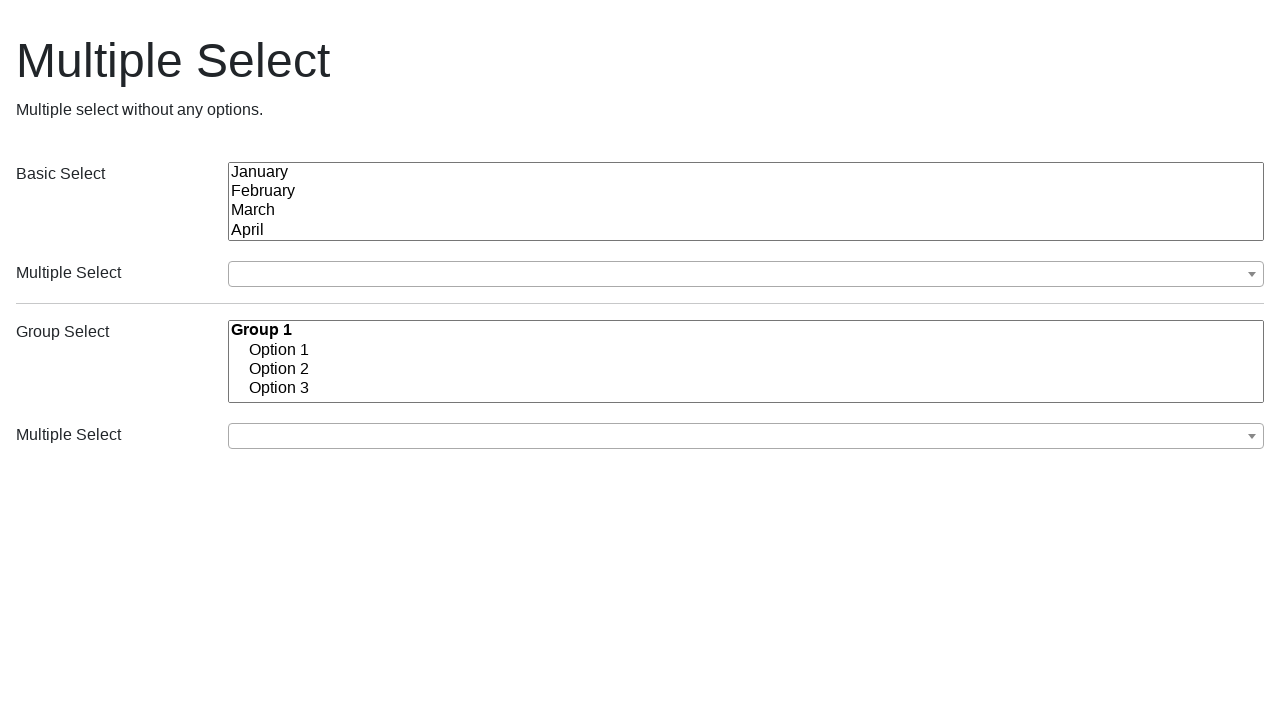

Clicked custom dropdown button to open first selection menu at (746, 274) on (//button[@class='ms-choice'])[1]
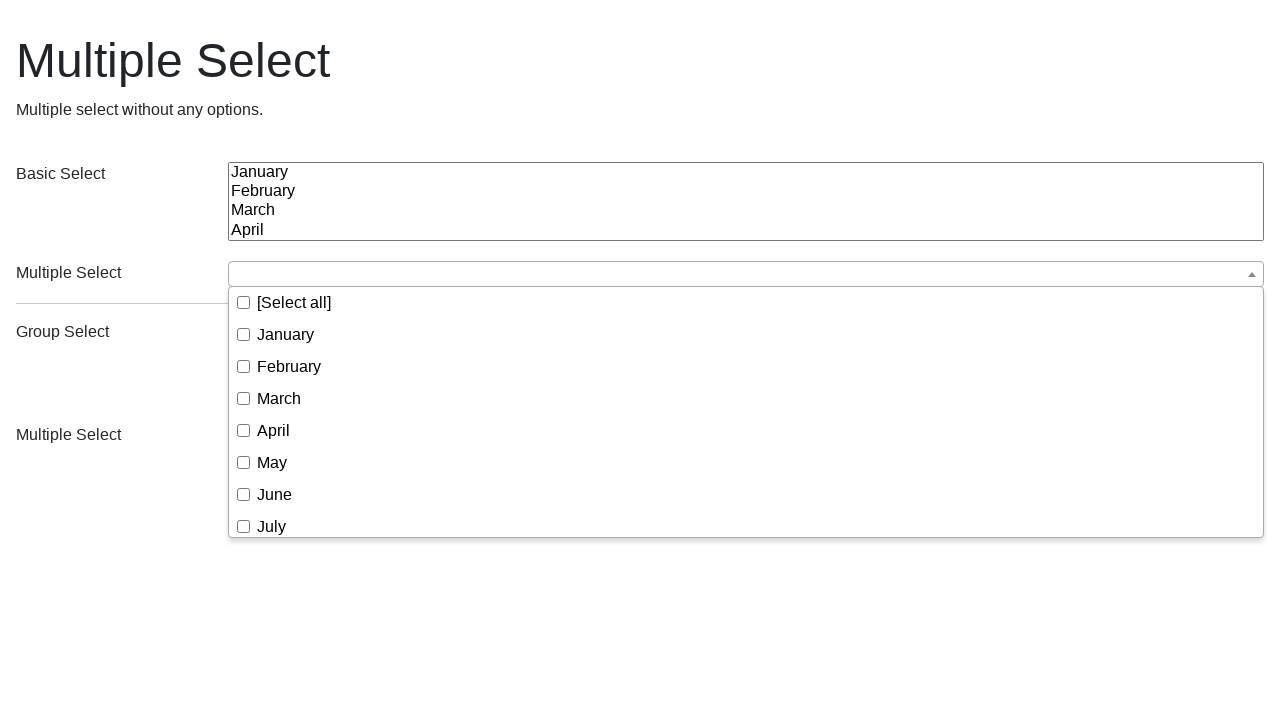

Selected March from dropdown at (279, 398) on (//button[@class='ms-choice'])[1]/following-sibling::div//span[text()='March']
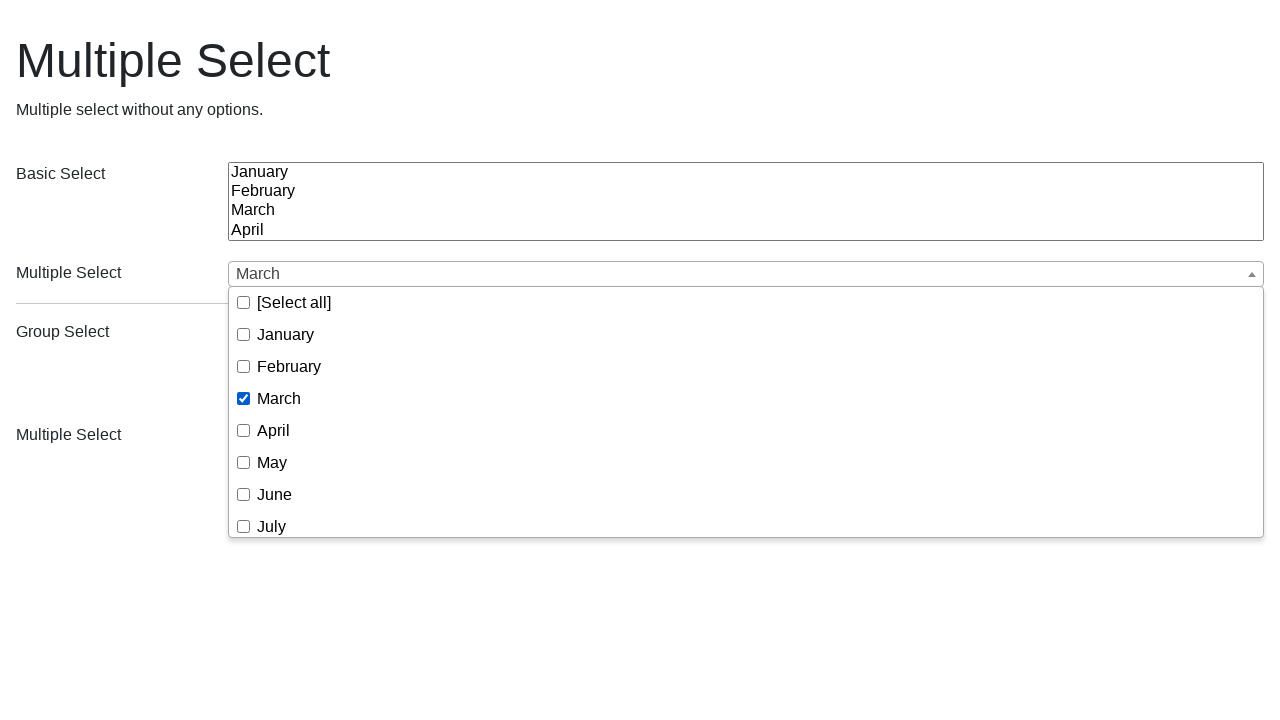

Selected April from dropdown at (274, 430) on (//button[@class='ms-choice'])[1]/following-sibling::div//span[text()='April']
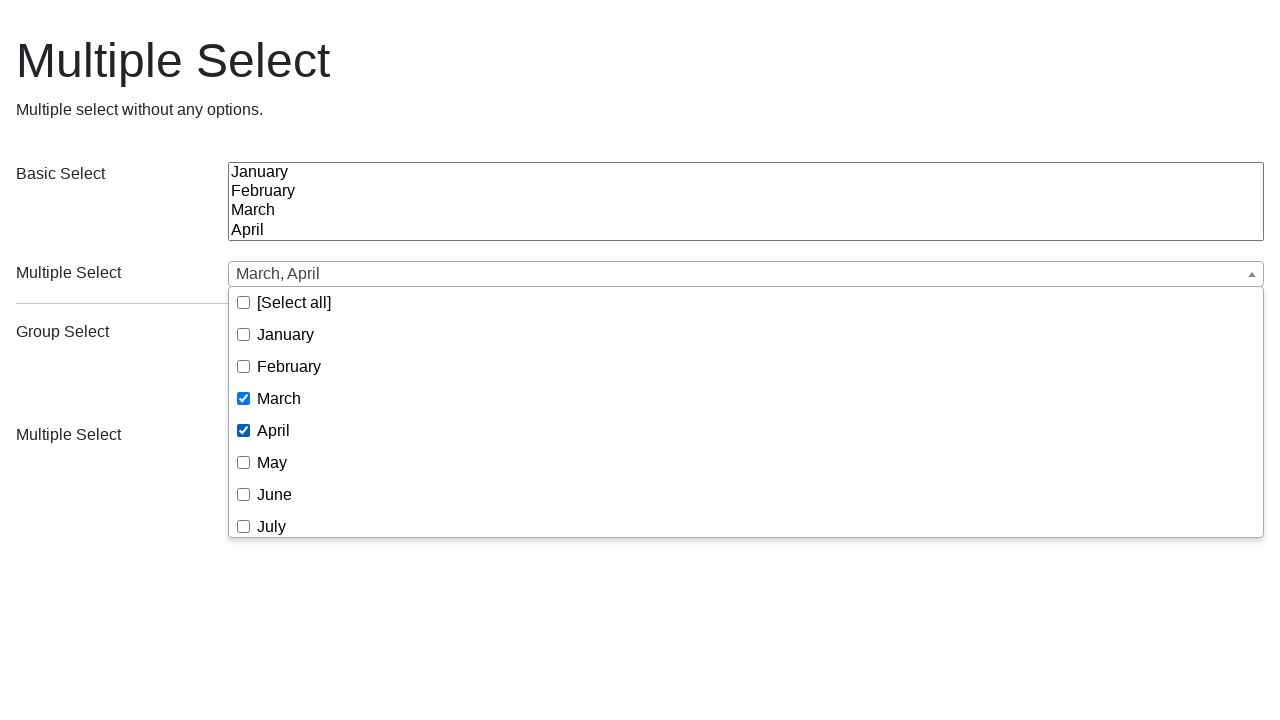

Selected December from dropdown at (294, 520) on (//button[@class='ms-choice'])[1]/following-sibling::div//span[text()='December'
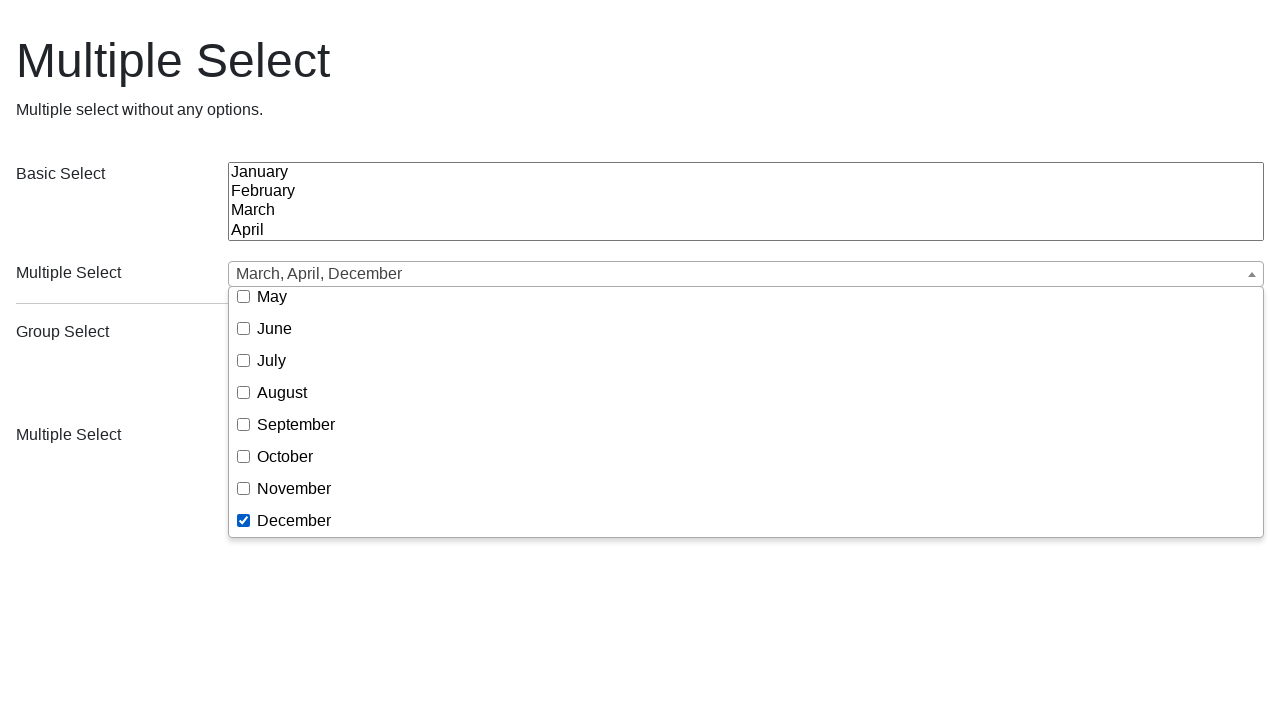

Closed dropdown by clicking outside at (640, 232) on body
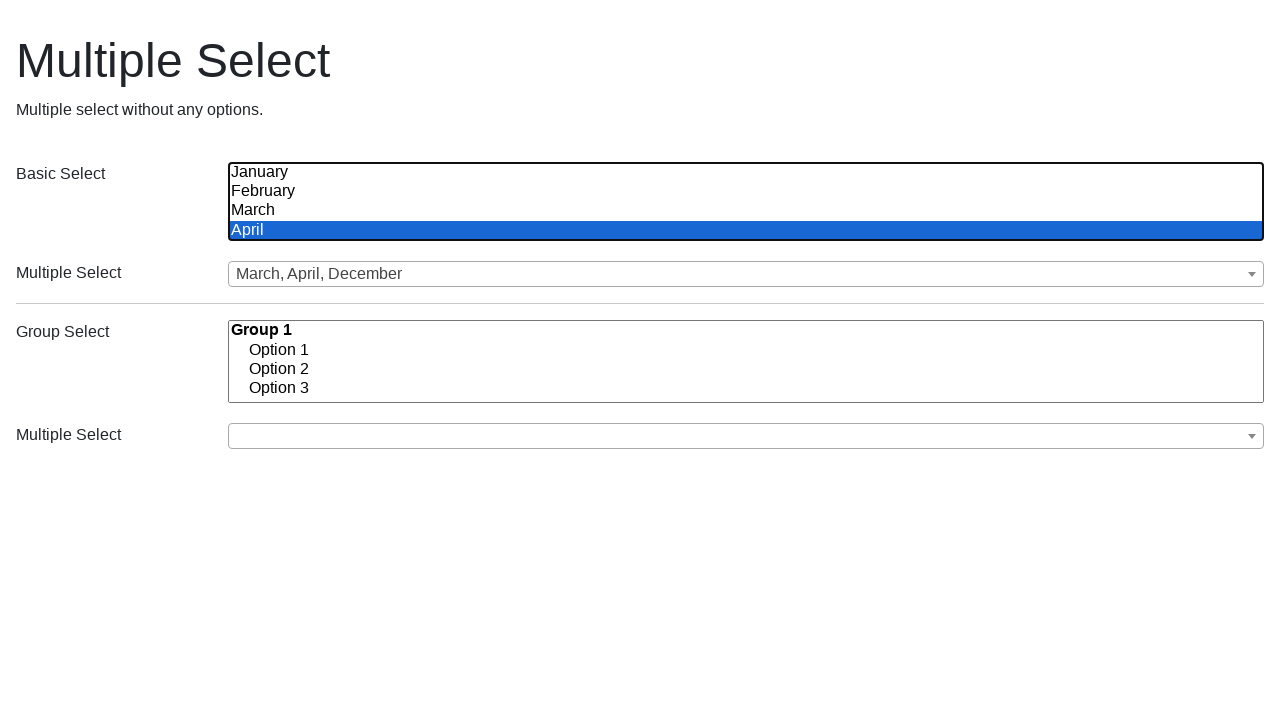

Reloaded page for second selection test
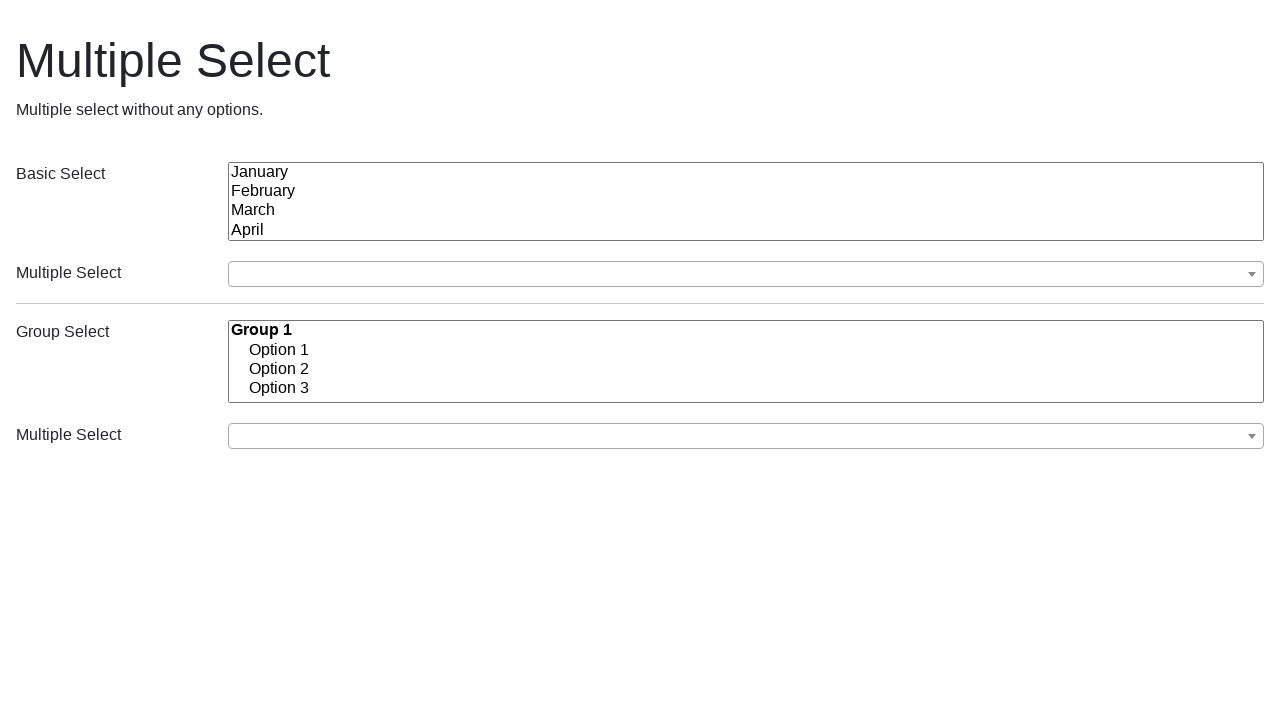

Clicked custom dropdown button to open second selection menu at (746, 274) on (//button[@class='ms-choice'])[1]
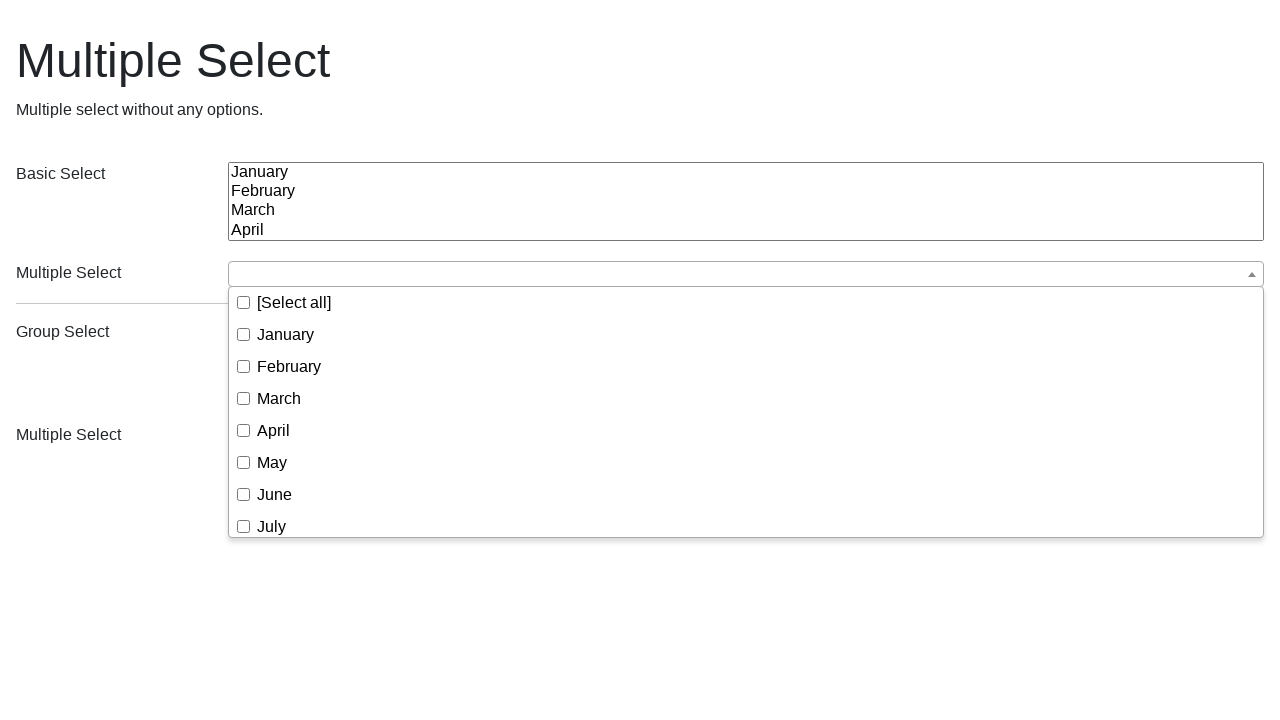

Selected March from dropdown at (279, 398) on (//button[@class='ms-choice'])[1]/following-sibling::div//span[text()='March']
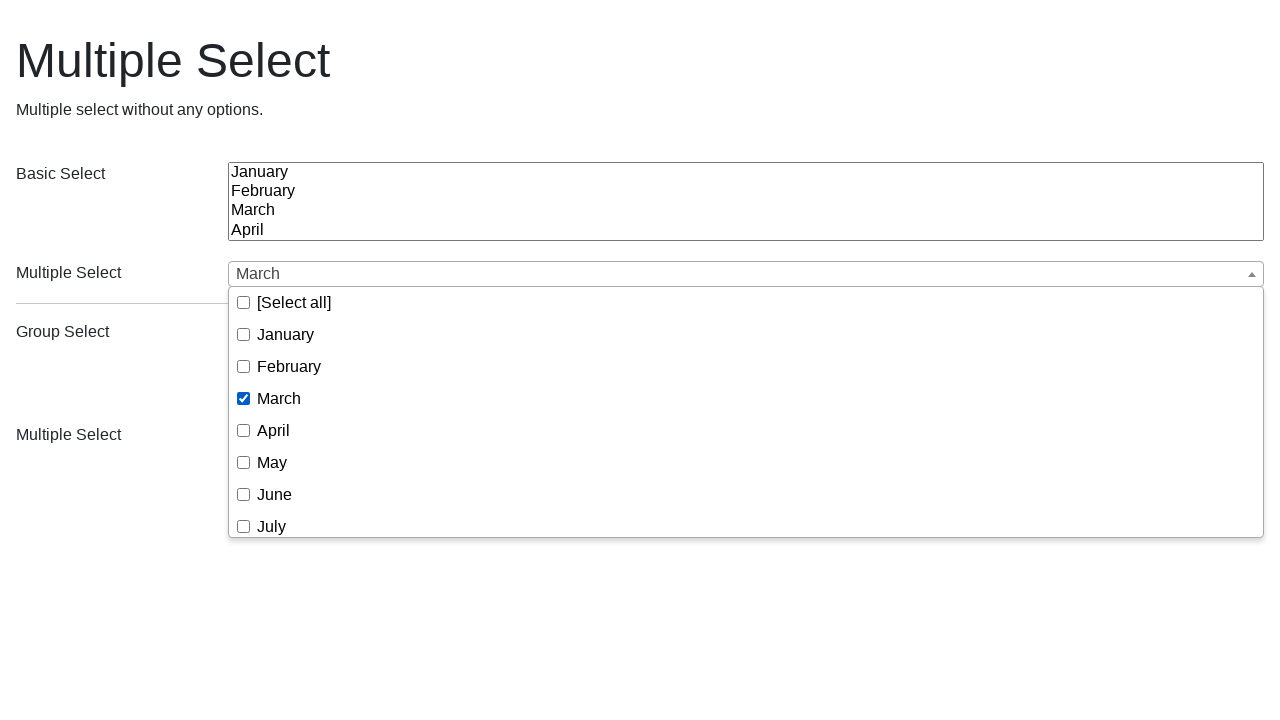

Selected April from dropdown at (274, 430) on (//button[@class='ms-choice'])[1]/following-sibling::div//span[text()='April']
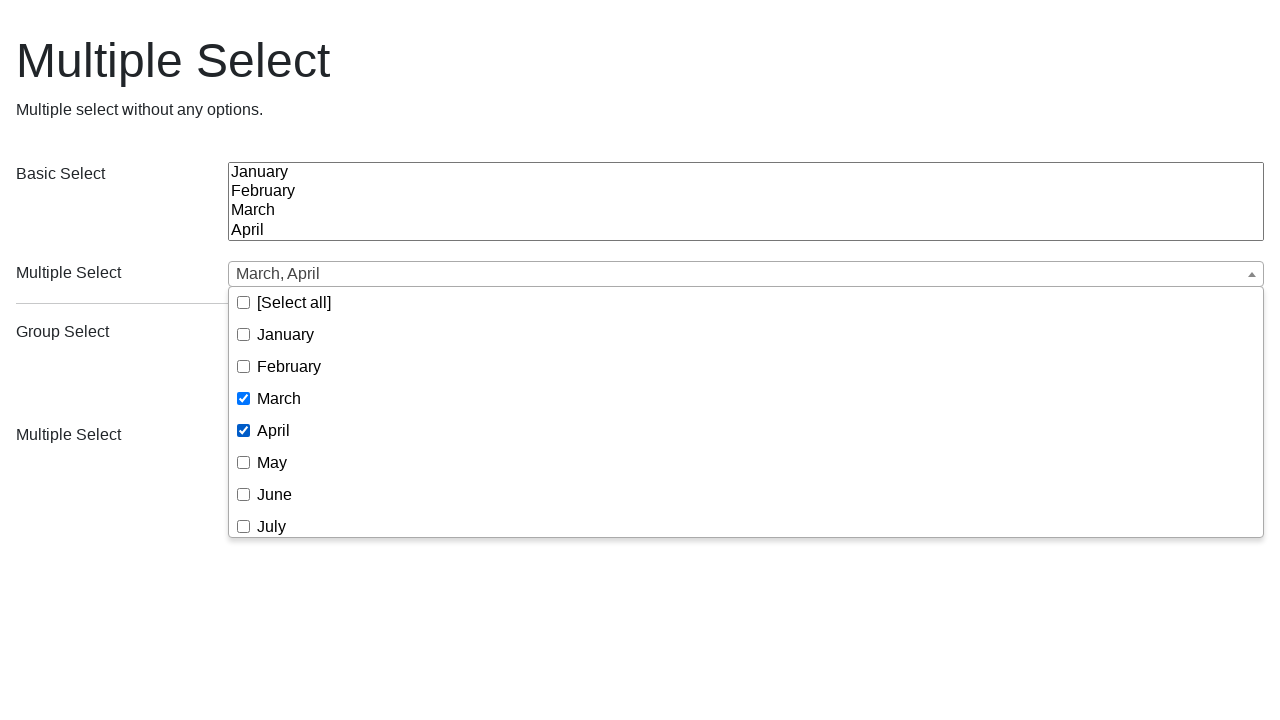

Selected December from dropdown at (294, 520) on (//button[@class='ms-choice'])[1]/following-sibling::div//span[text()='December'
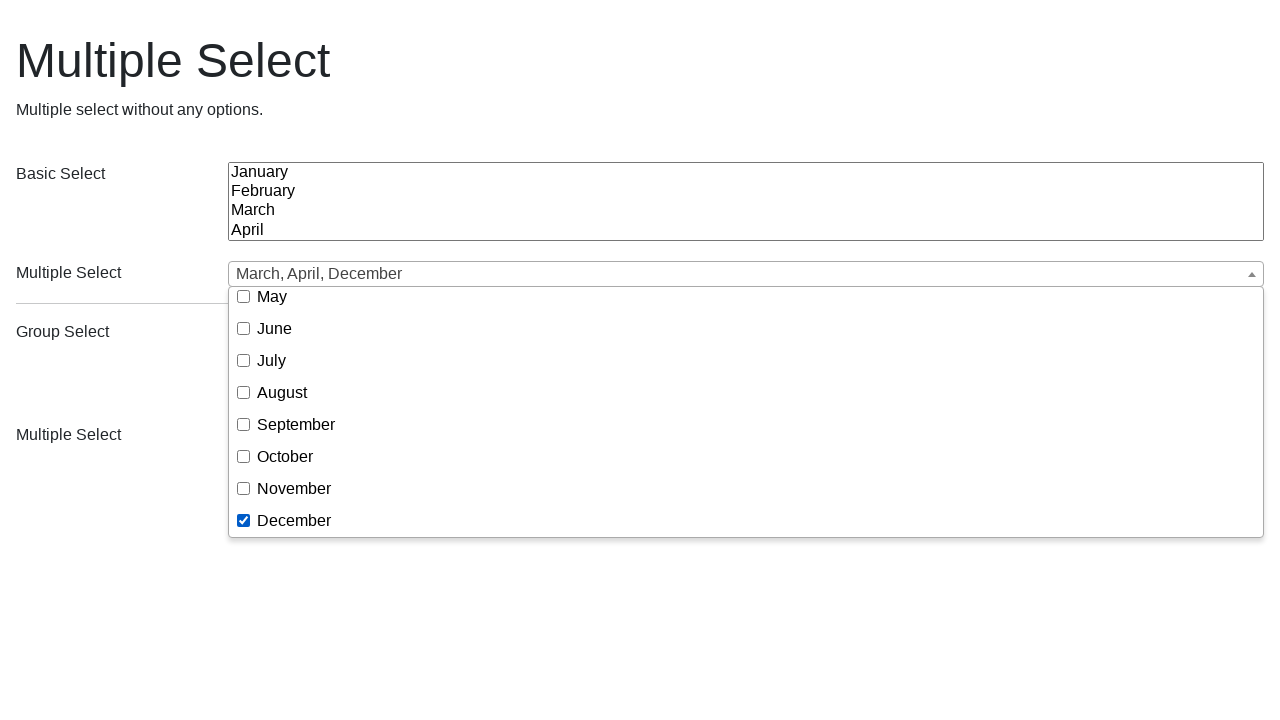

Selected July from dropdown at (272, 360) on (//button[@class='ms-choice'])[1]/following-sibling::div//span[text()='July']
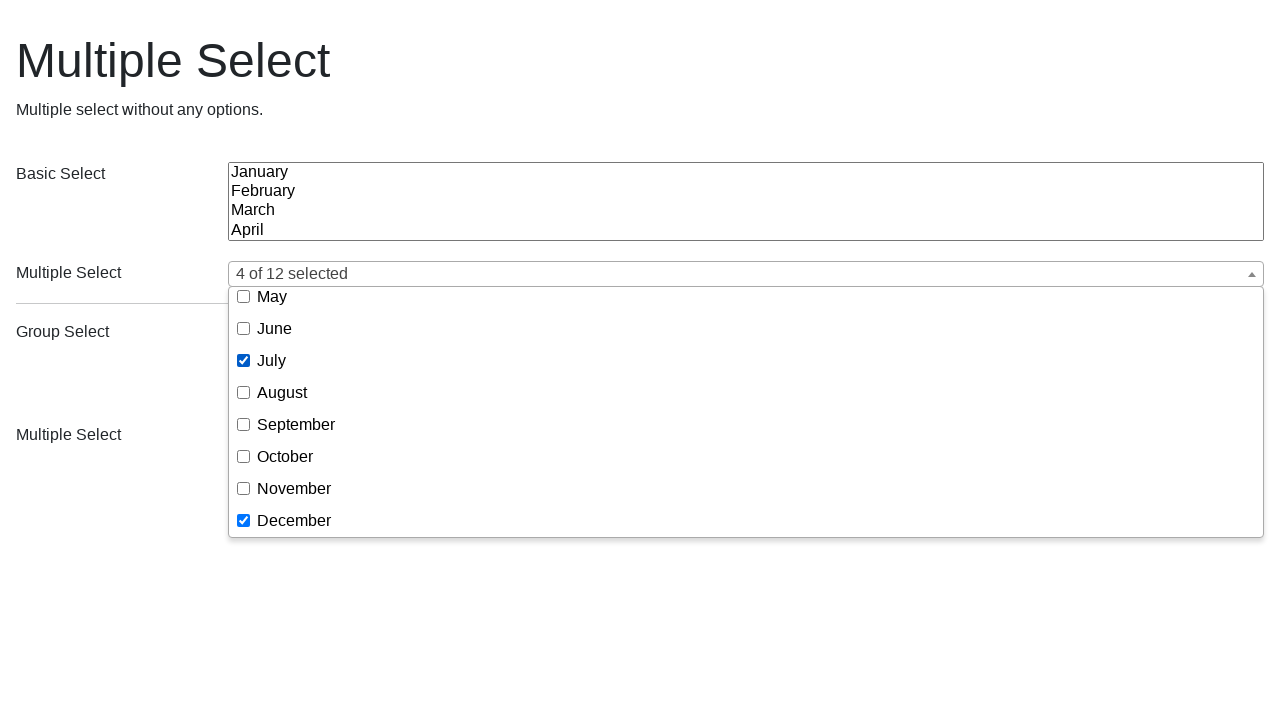

Selected August from dropdown at (282, 392) on (//button[@class='ms-choice'])[1]/following-sibling::div//span[text()='August']
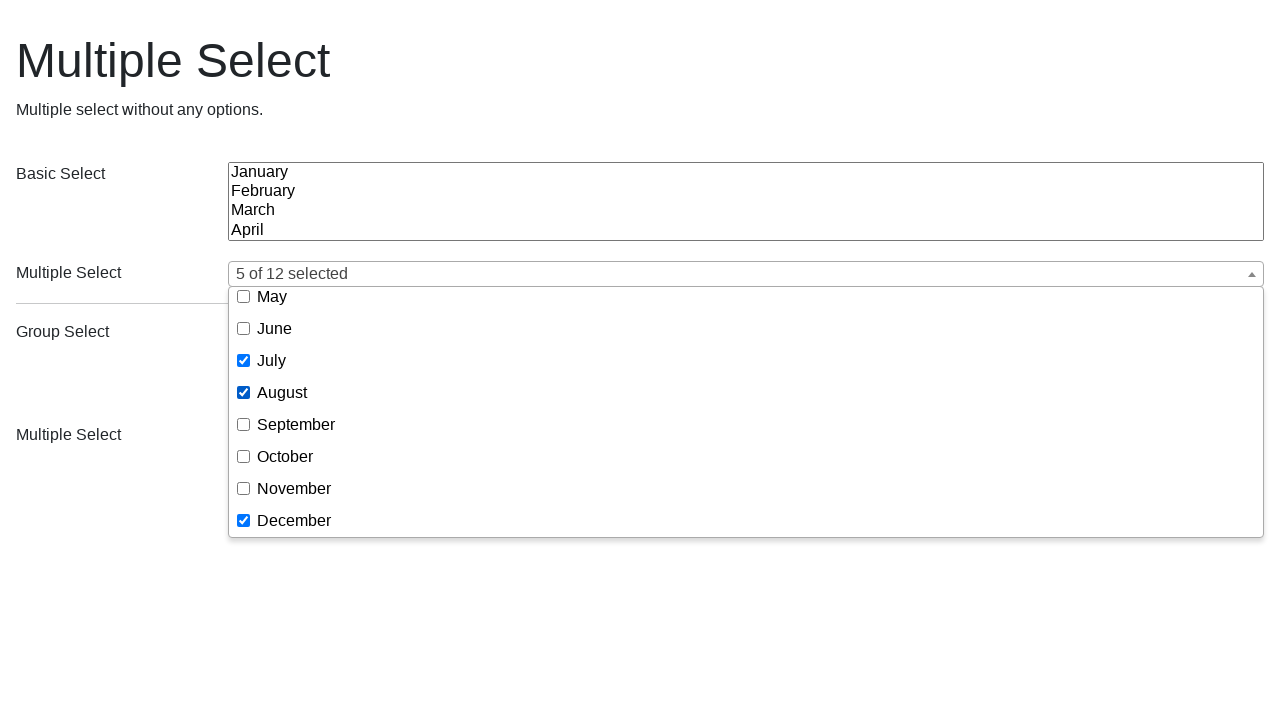

Closed dropdown by clicking outside at (640, 232) on body
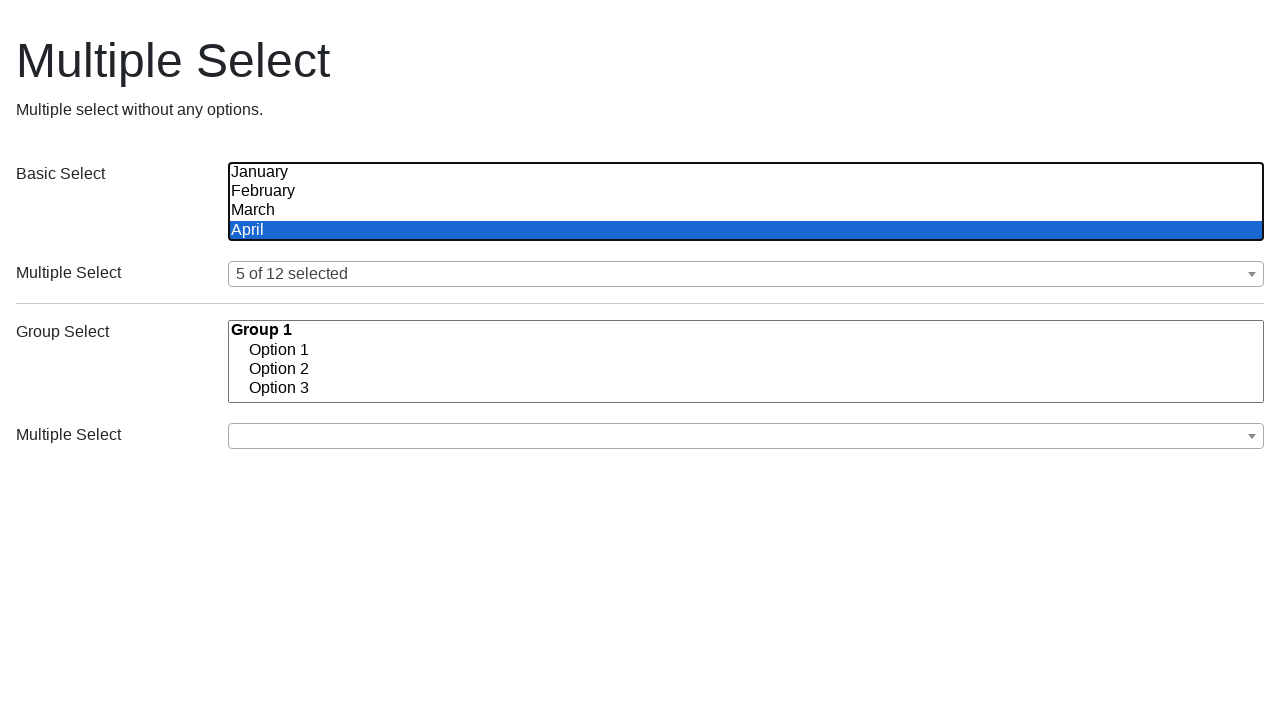

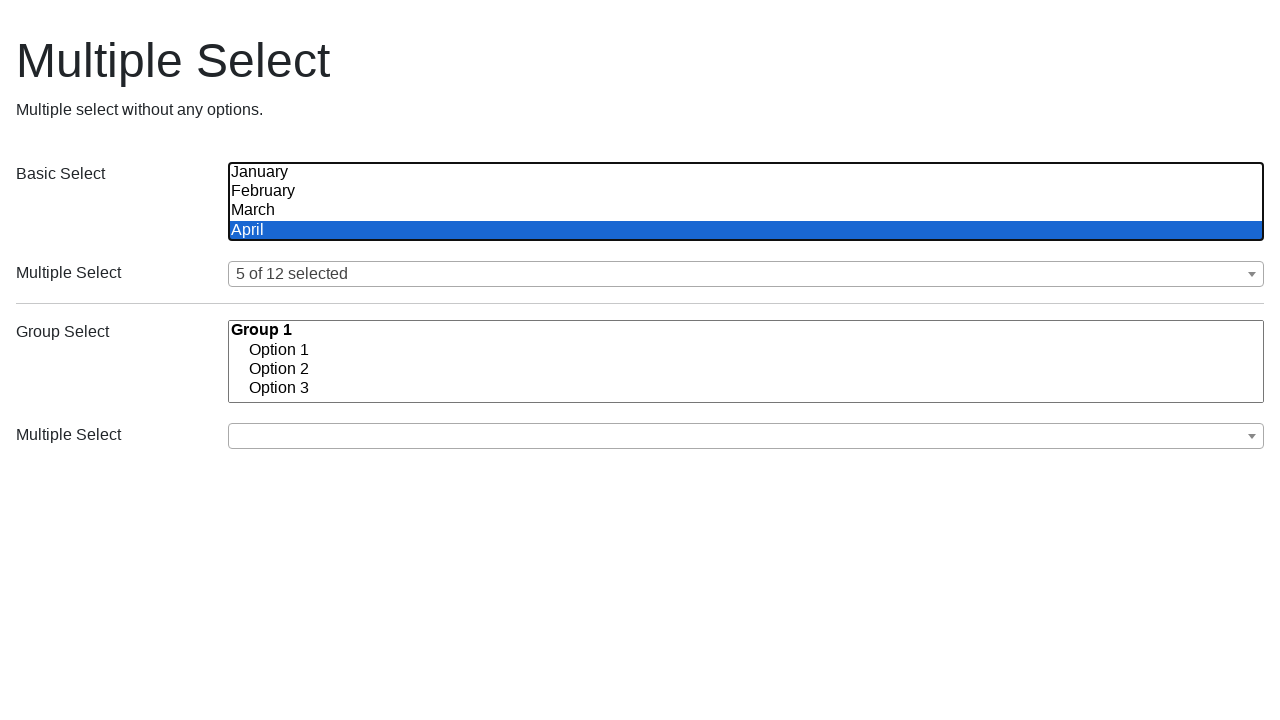